Tests a registration form by filling in user details including name, email, password and interacting with checkboxes

Starting URL: http://demo.automationtesting.in/Register.html

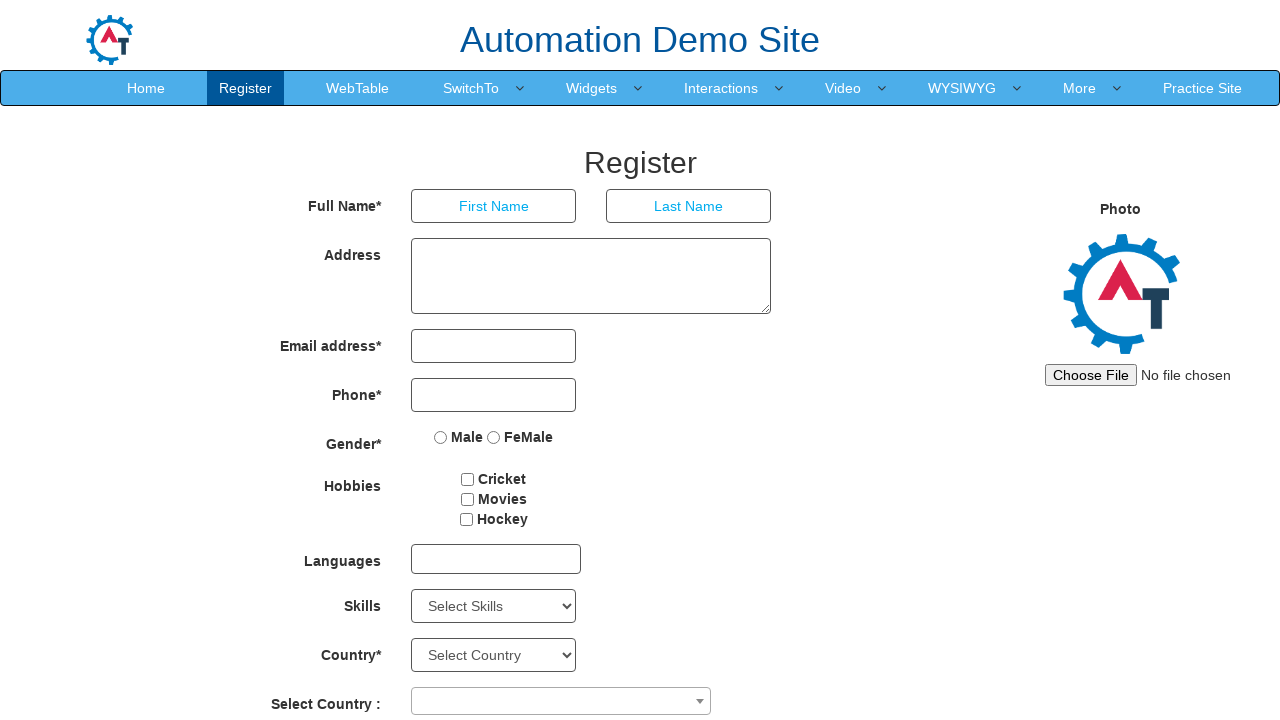

Filled first name field with 'John' on input[ng-model='FirstName']
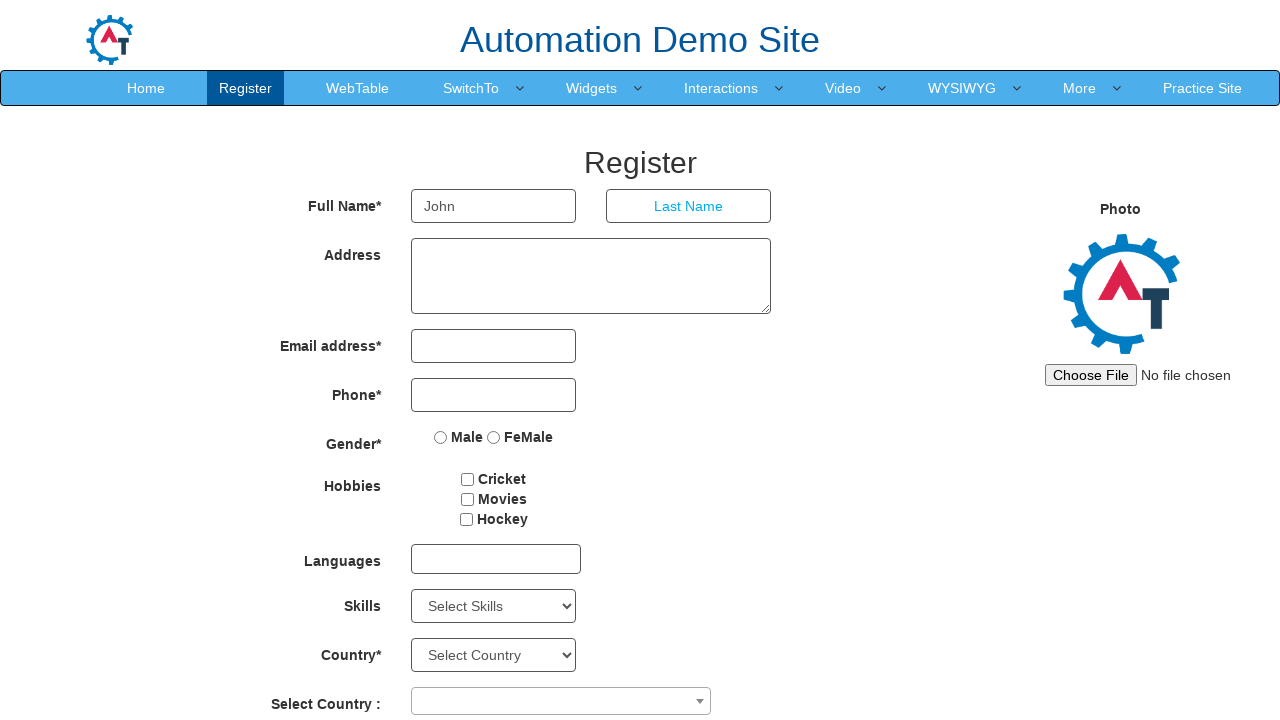

Filled last name field with 'Smith' on input[ng-model='LastName']
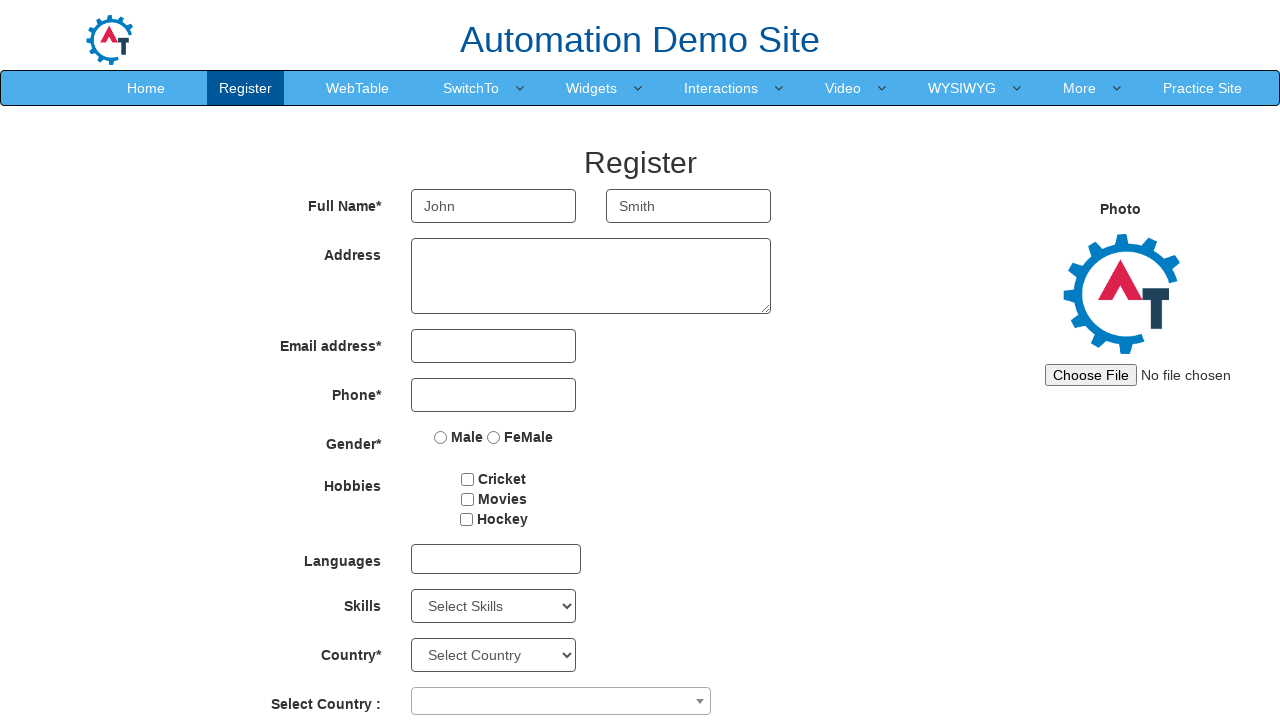

Filled email field with 'testuser2024@example.com' on input[type='email']
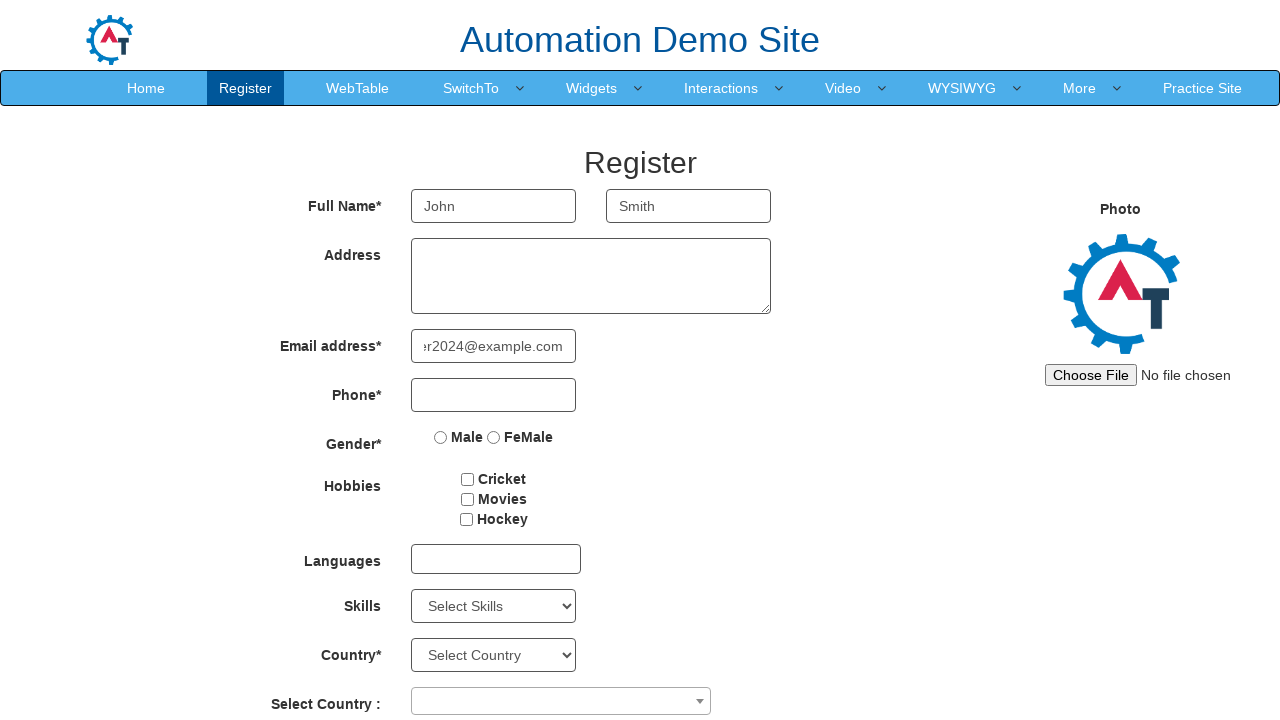

Filled password field with 'SecurePass123!' on input[ng-model='Password']
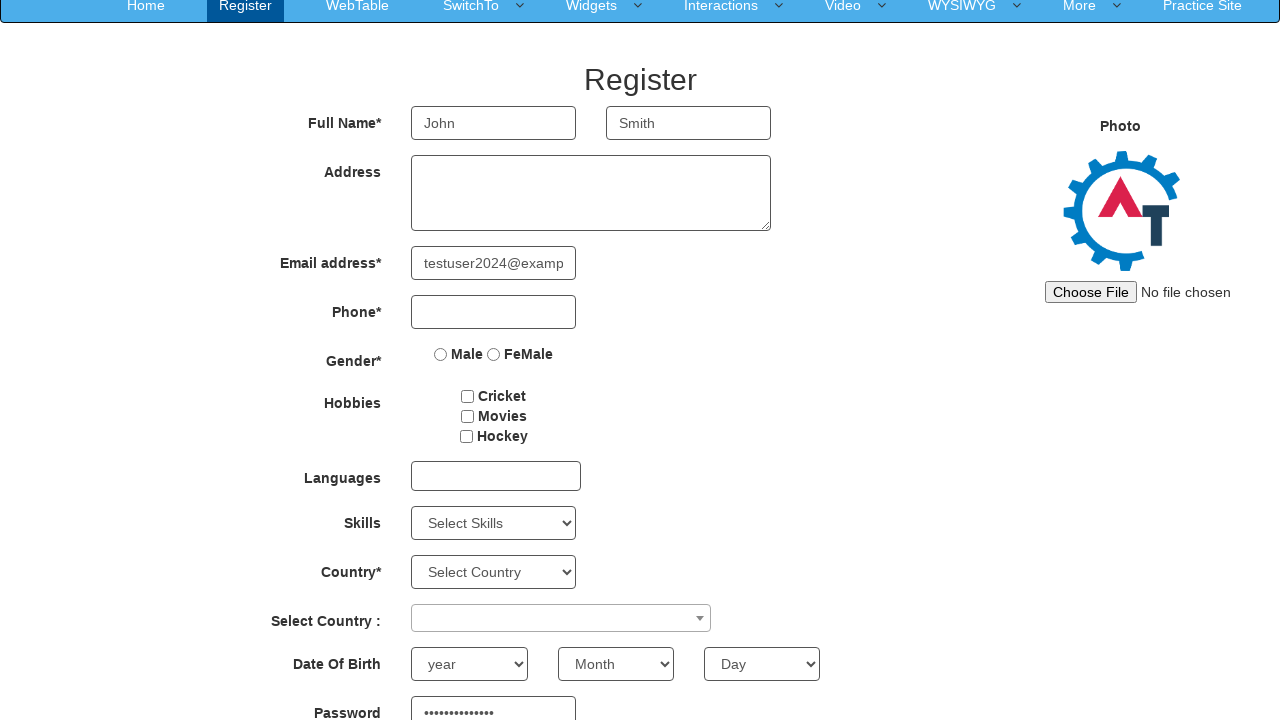

Clicked checkbox to accept terms/conditions at (468, 396) on input[type='checkbox']
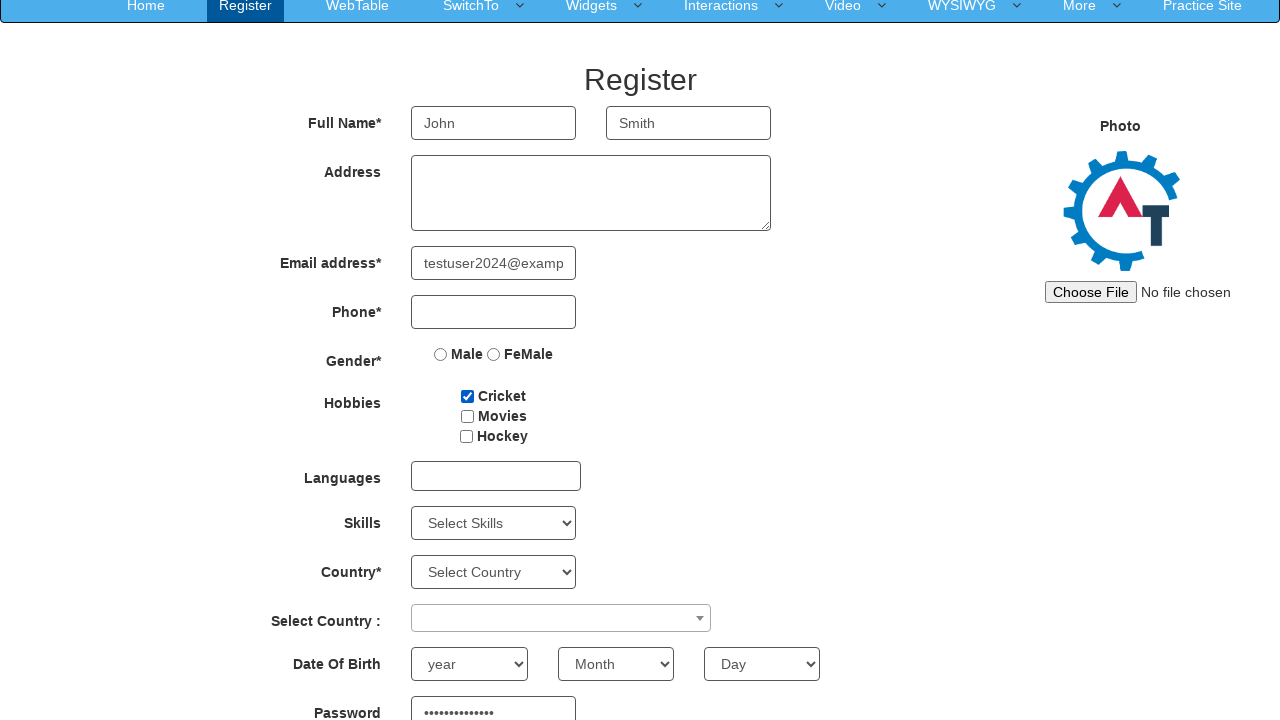

Clicked submit button to register at (572, 623) on button[id='submitbtn']
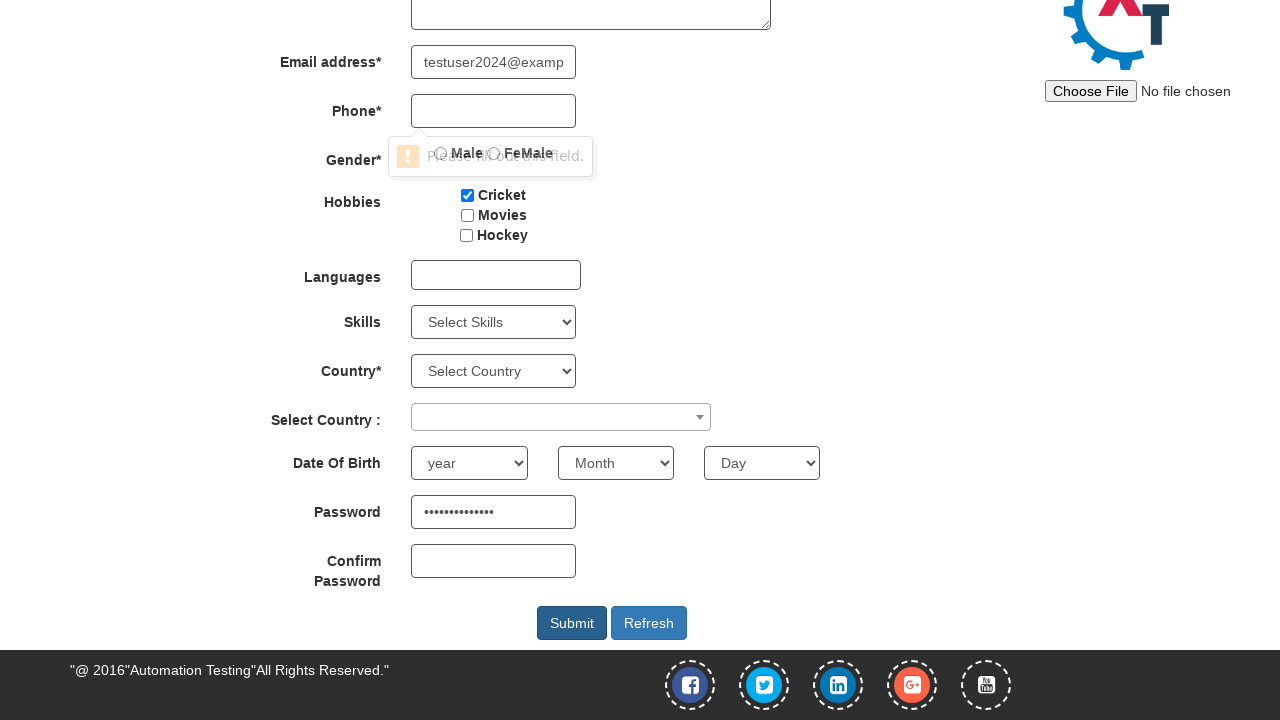

Waited for registration processing to complete
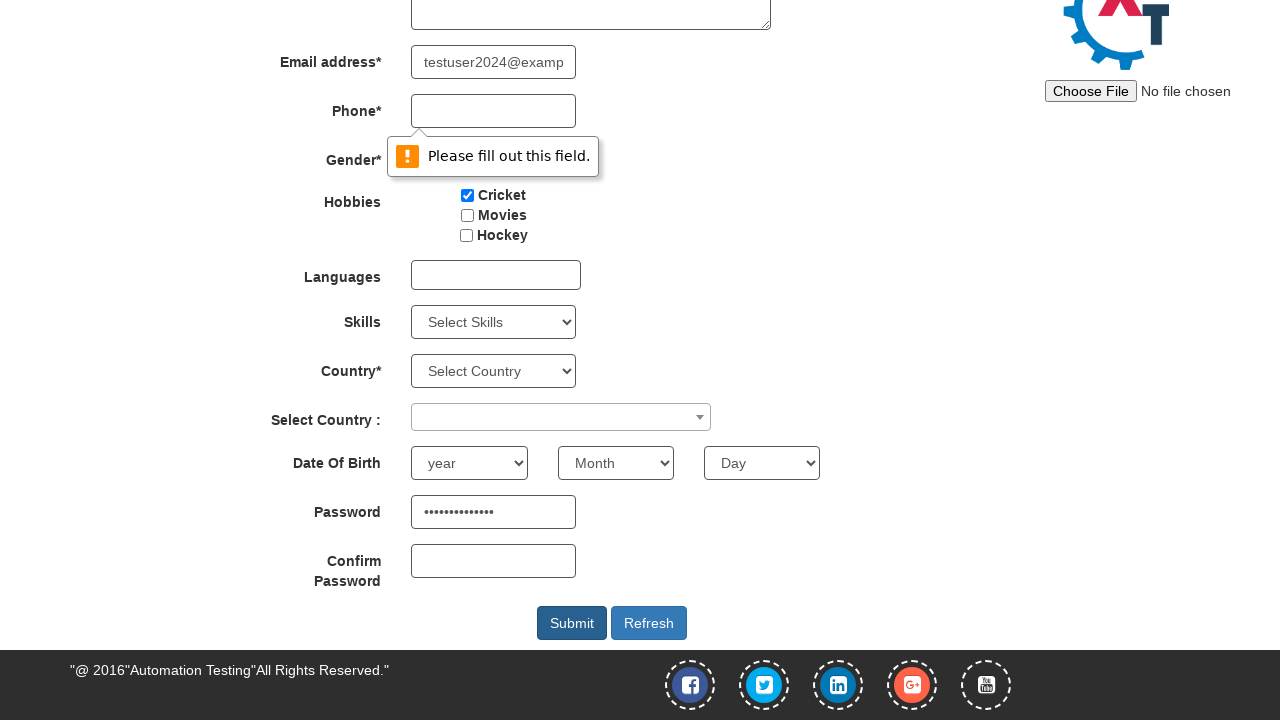

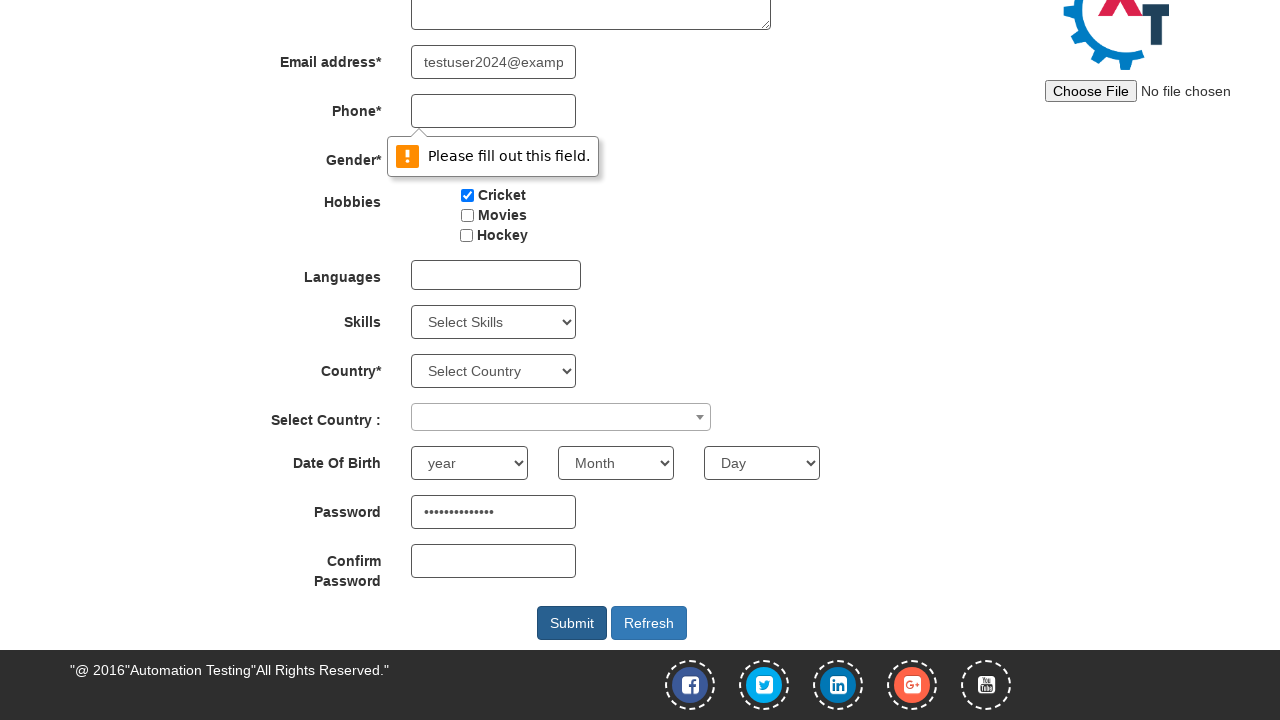